Tests visibility of the info section containing address information

Starting URL: https://cleverbots.ru/

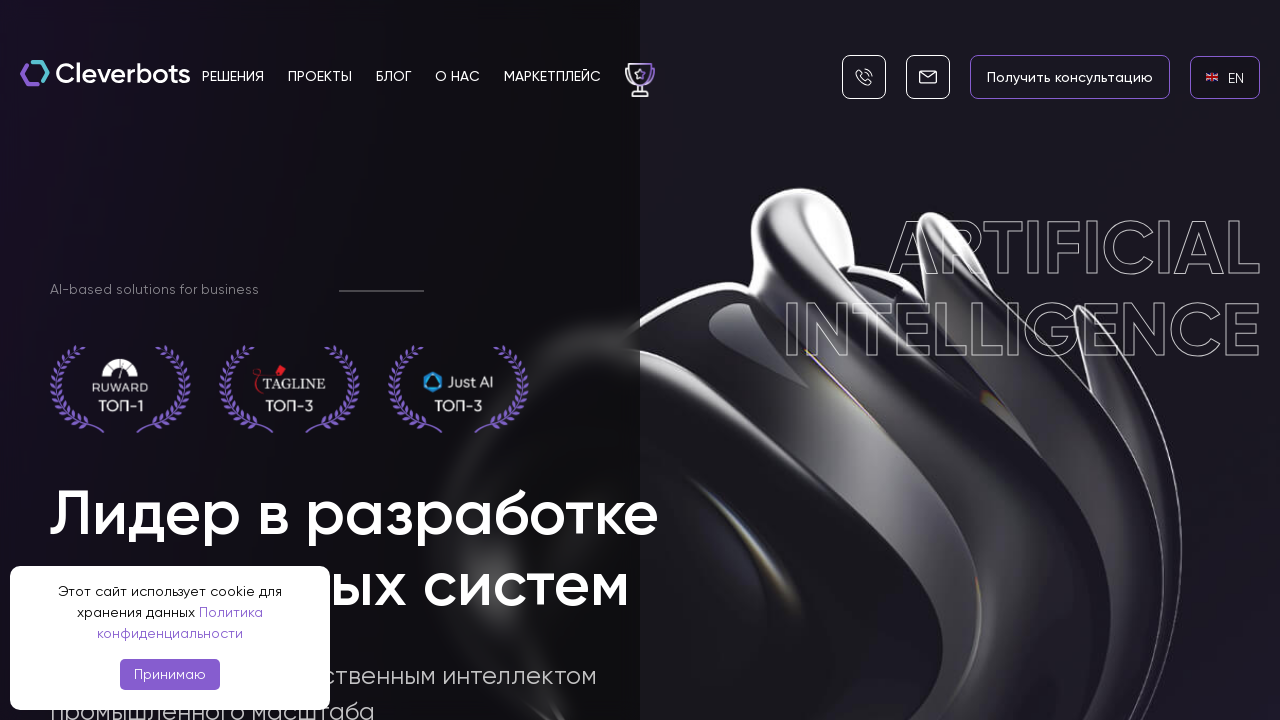

Clicked on English language link at (1225, 77) on internal:role=link[name="en EN"i]
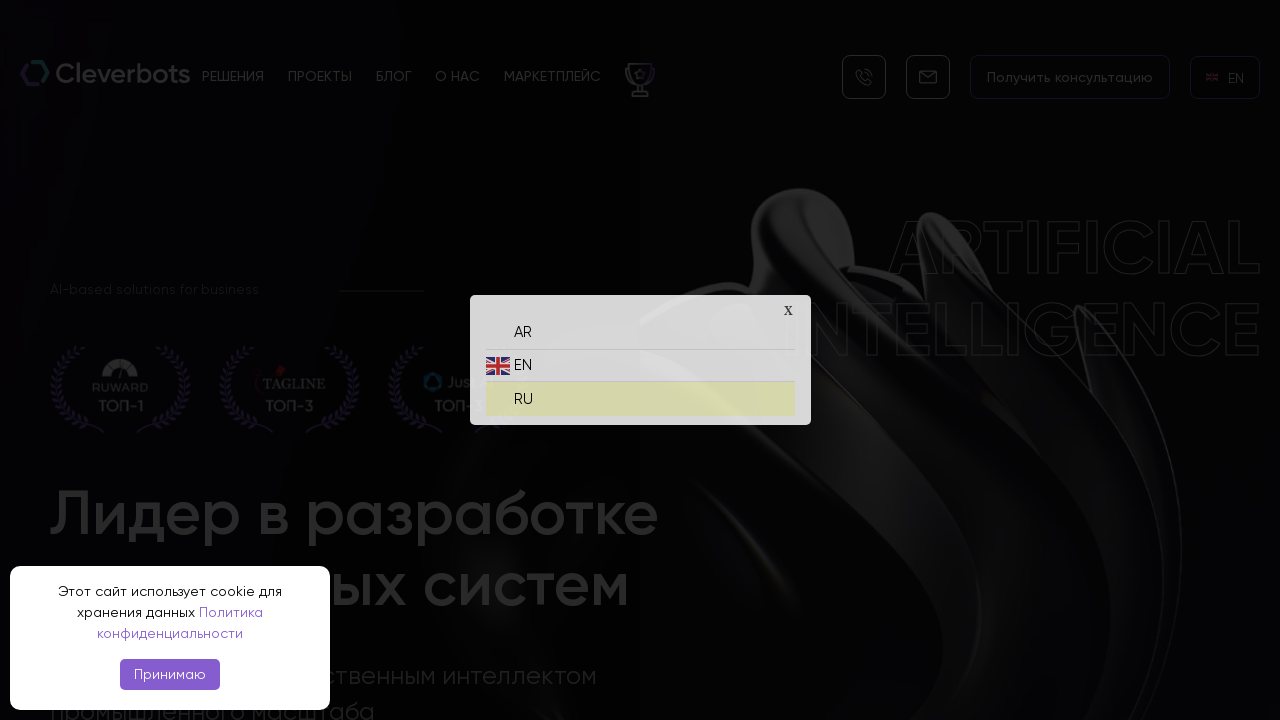

Clicked on Russian language link to switch back to Russian at (640, 394) on internal:role=link[name="ru RU"i]
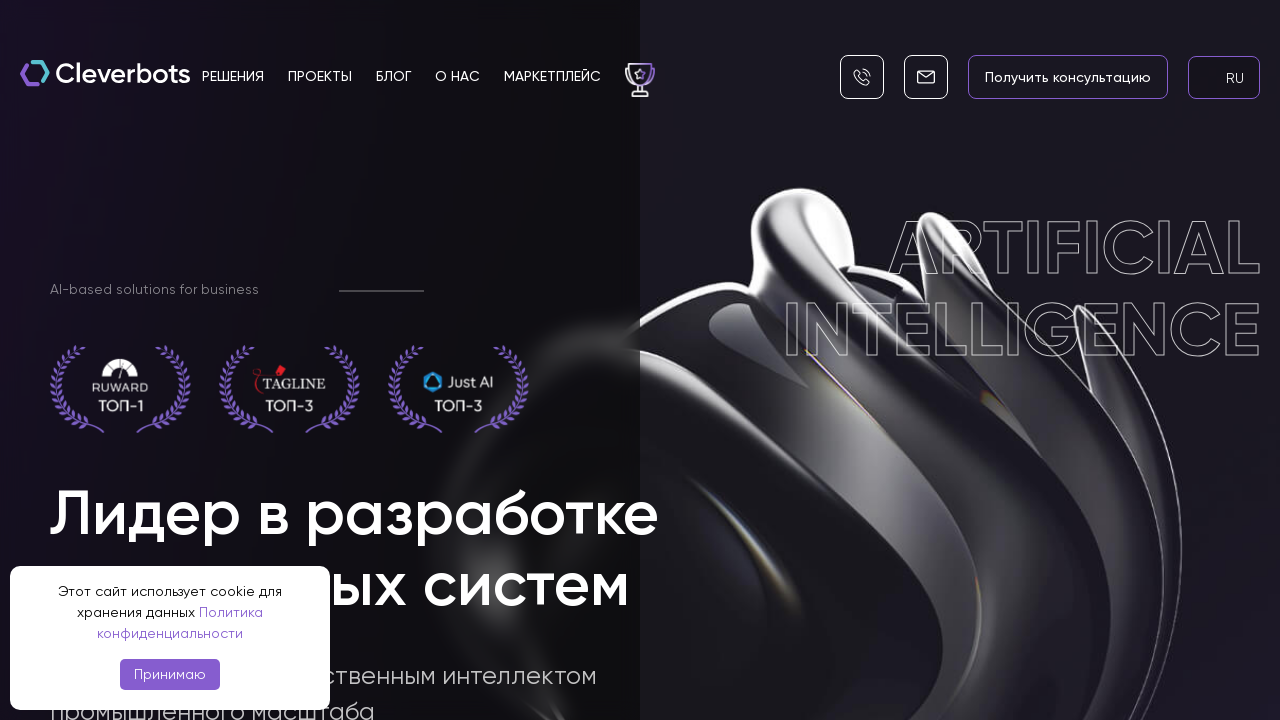

Info section with address is visible
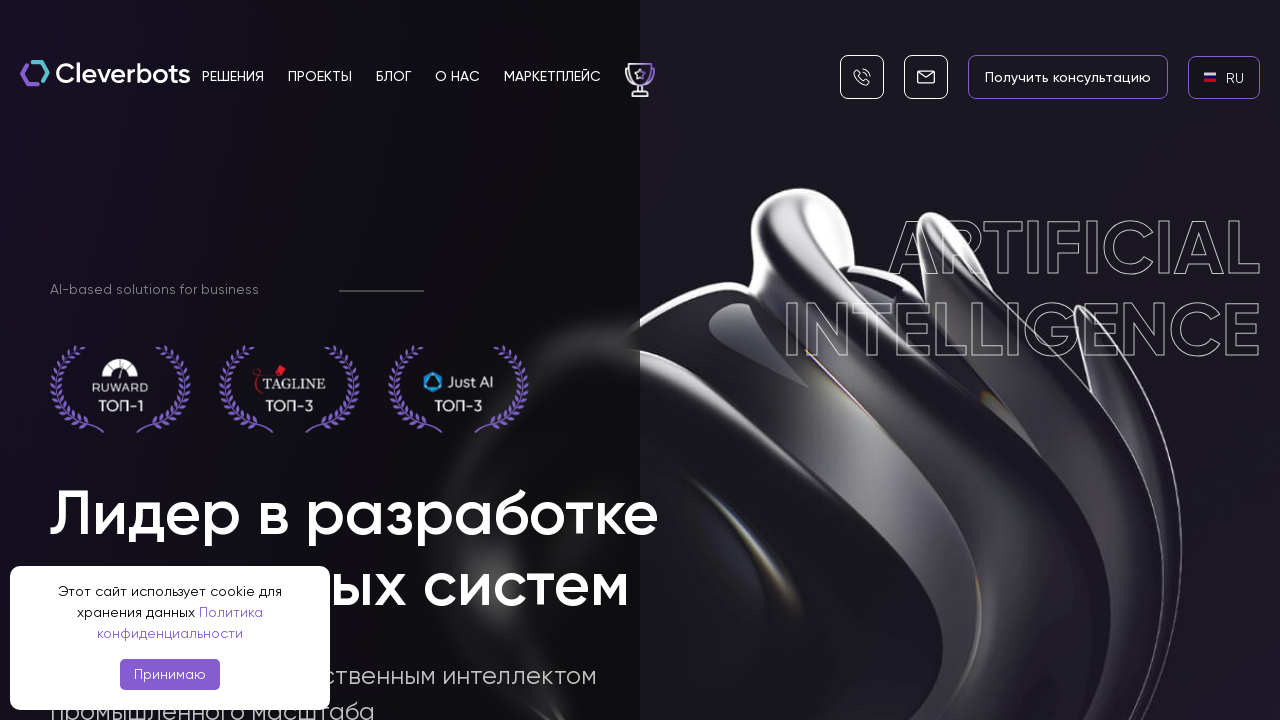

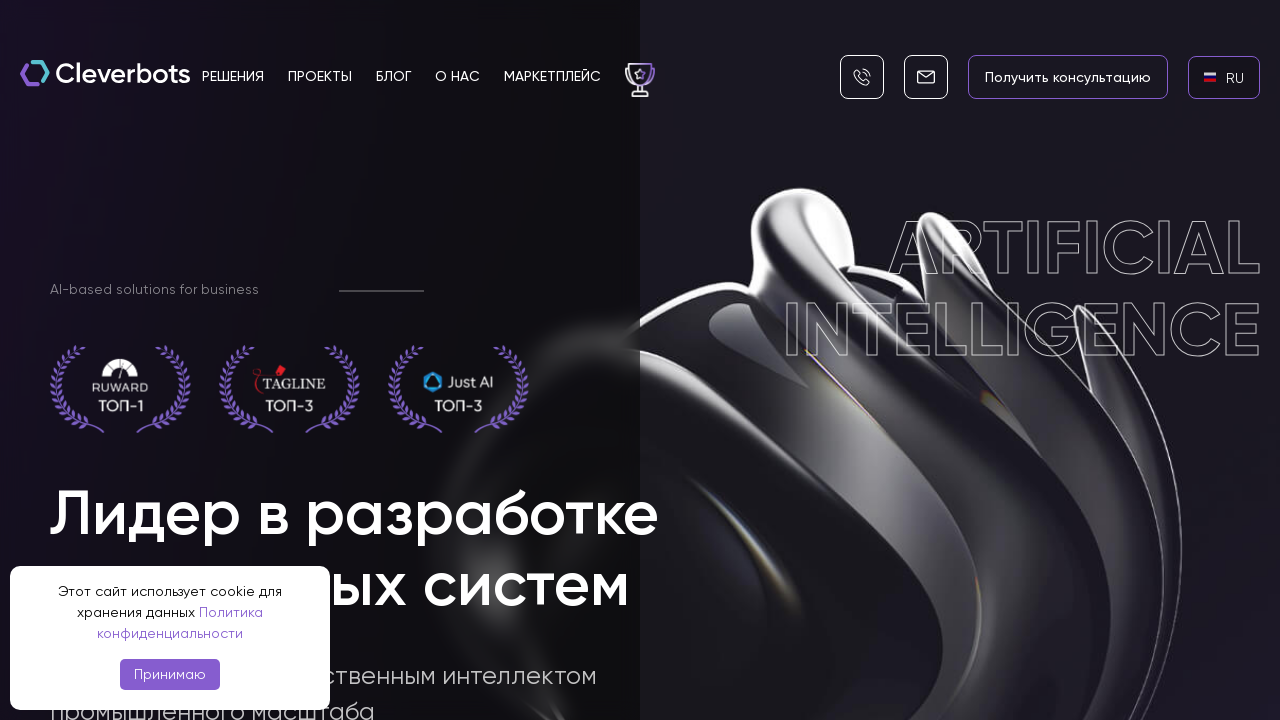